Tests login form with incorrect password and verifies error message is displayed

Starting URL: https://rahulshettyacademy.com/locatorspractice/

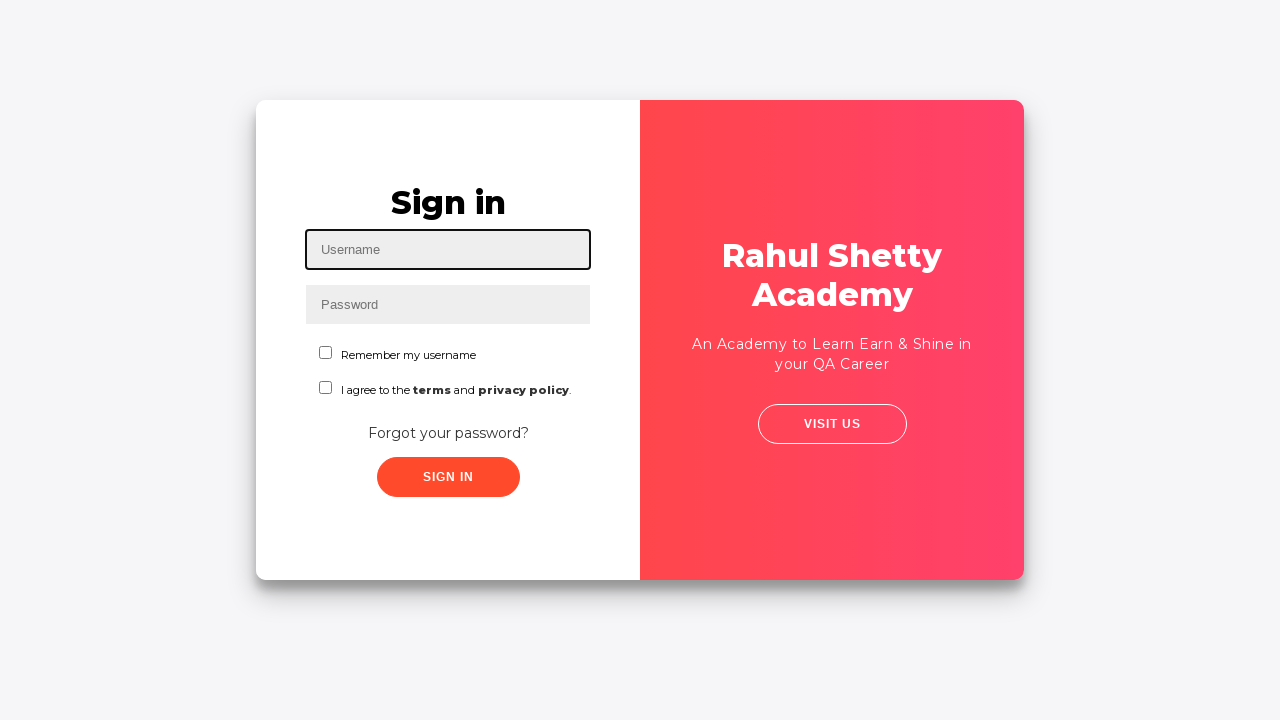

Filled username field with 'suchitra' on #inputUsername
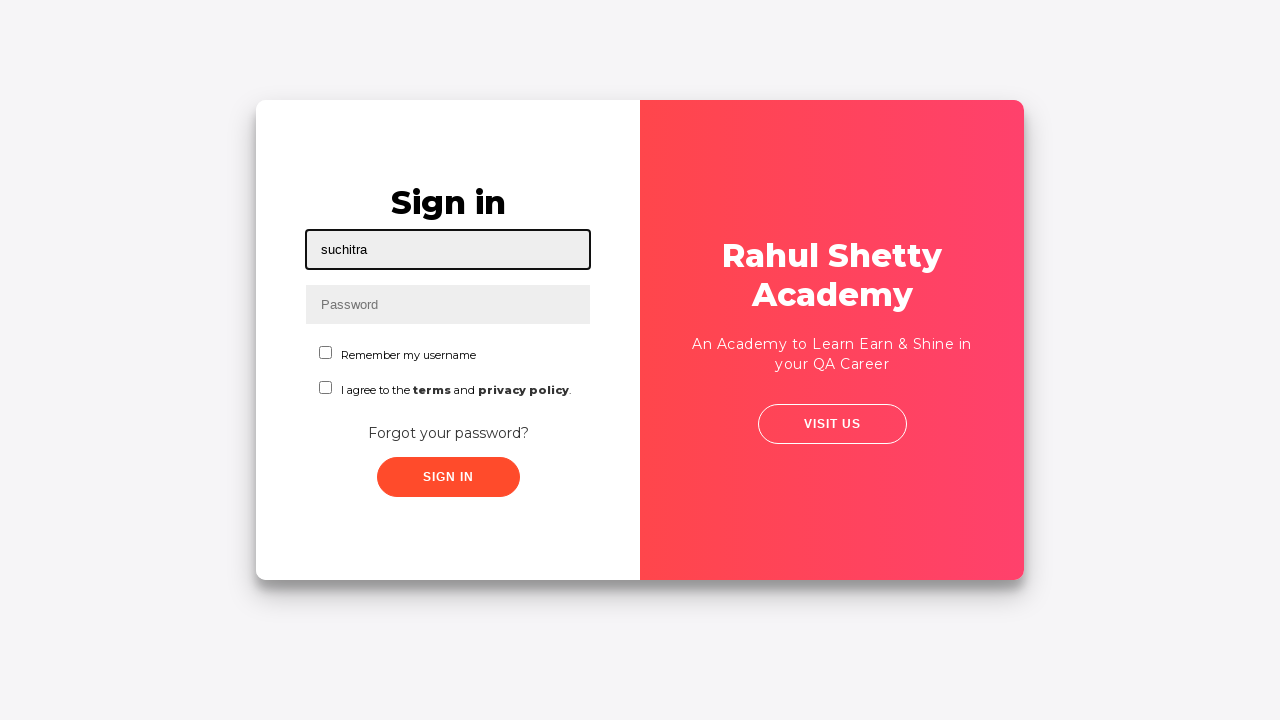

Filled password field with incorrect password 'rahulacademy' on input[name='inputPassword']
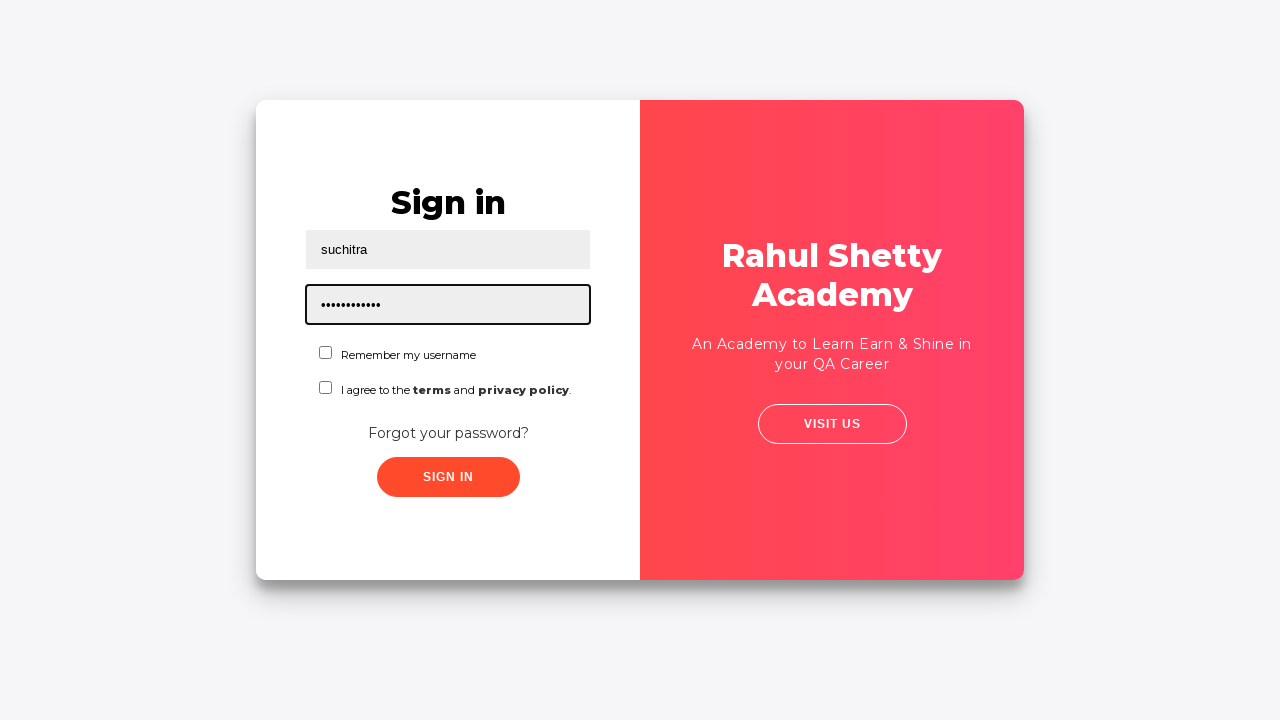

Checked first checkbox at (326, 352) on #chkboxOne
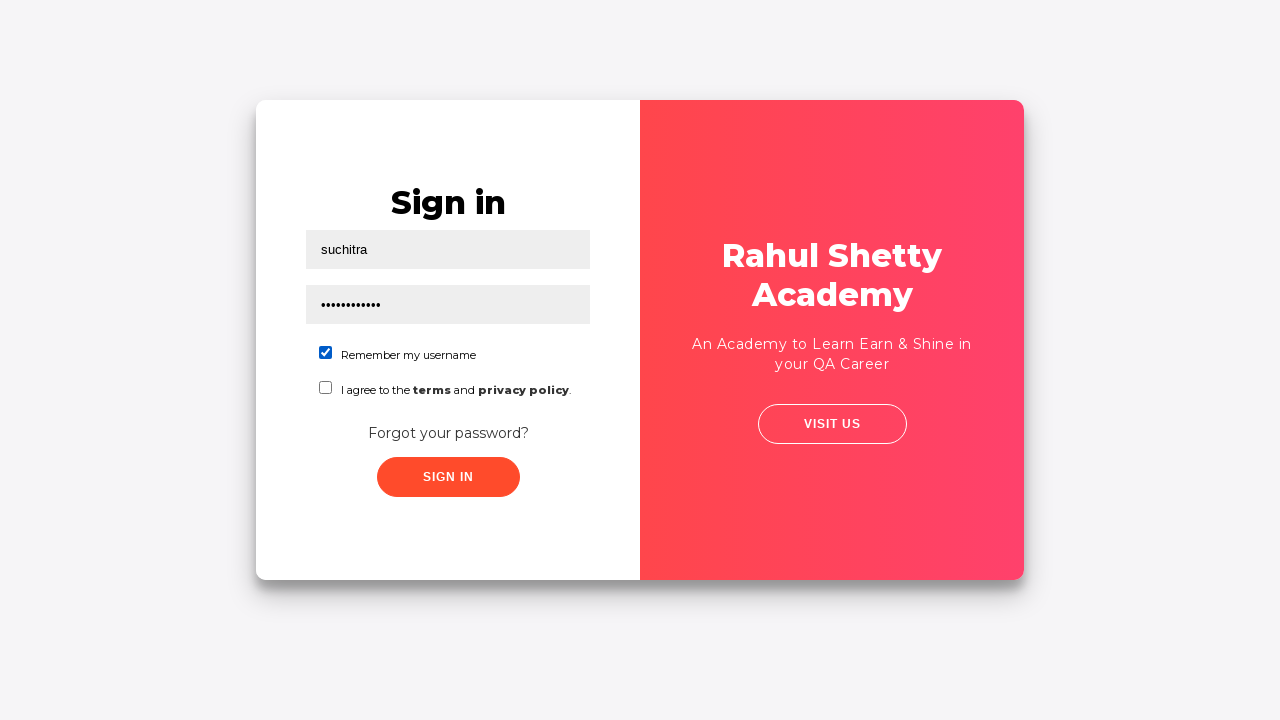

Checked second checkbox at (326, 388) on #chkboxTwo
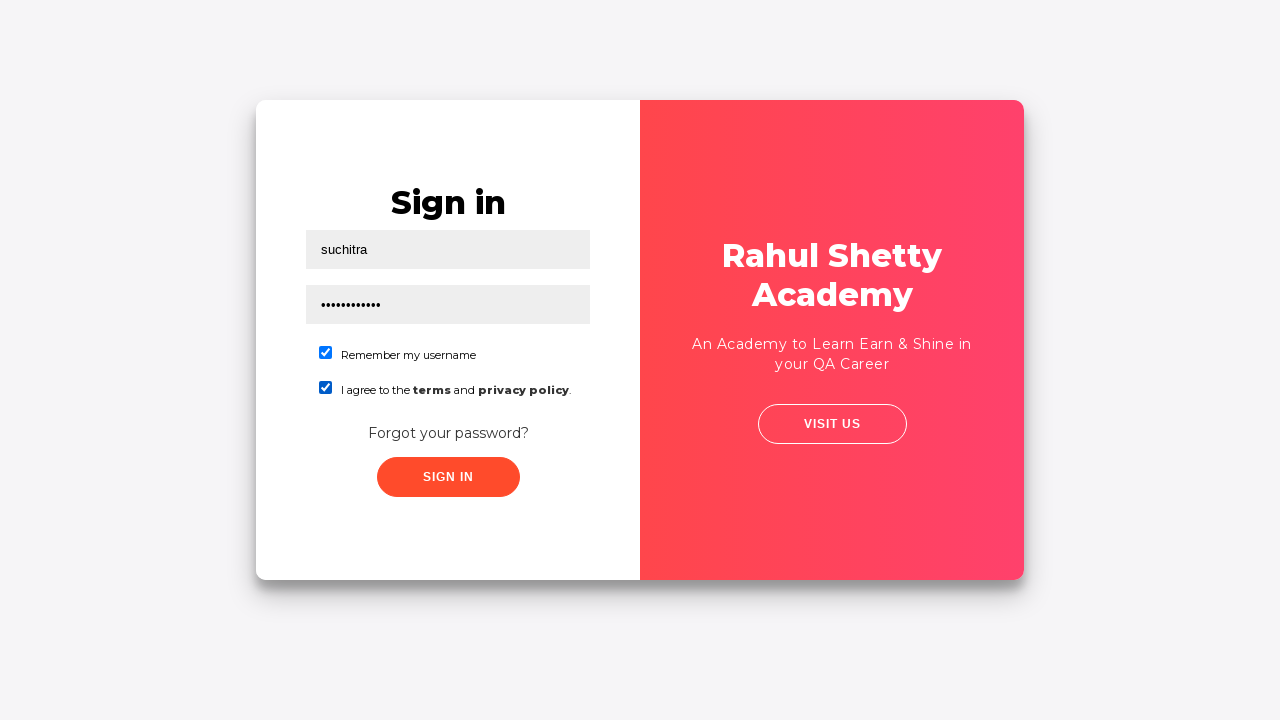

Clicked sign in button to submit login form at (448, 477) on .signInBtn
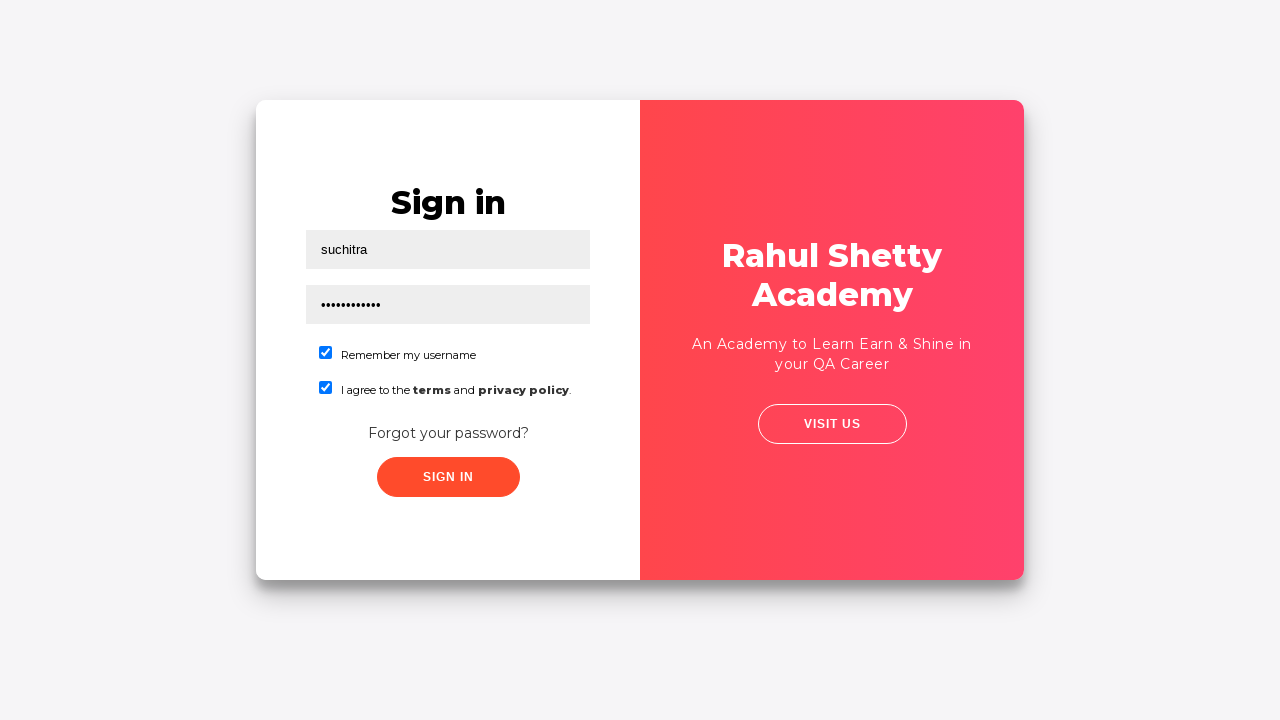

Error message displayed indicating incorrect password
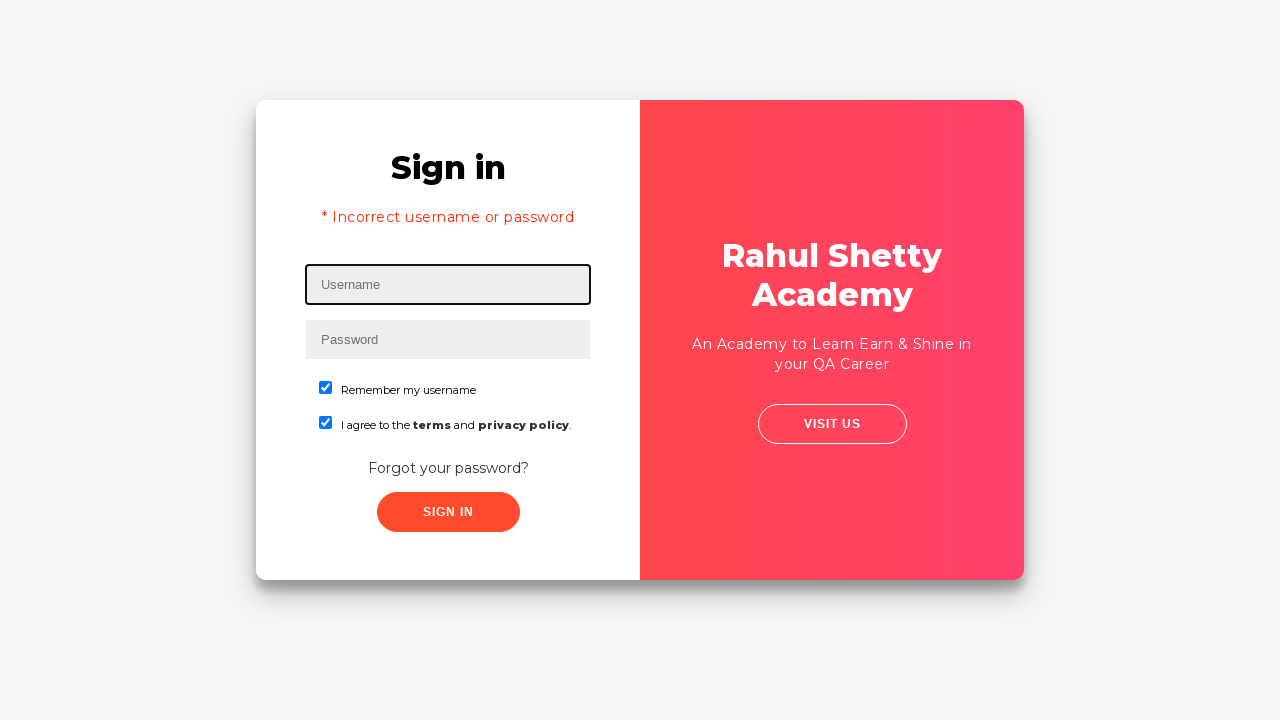

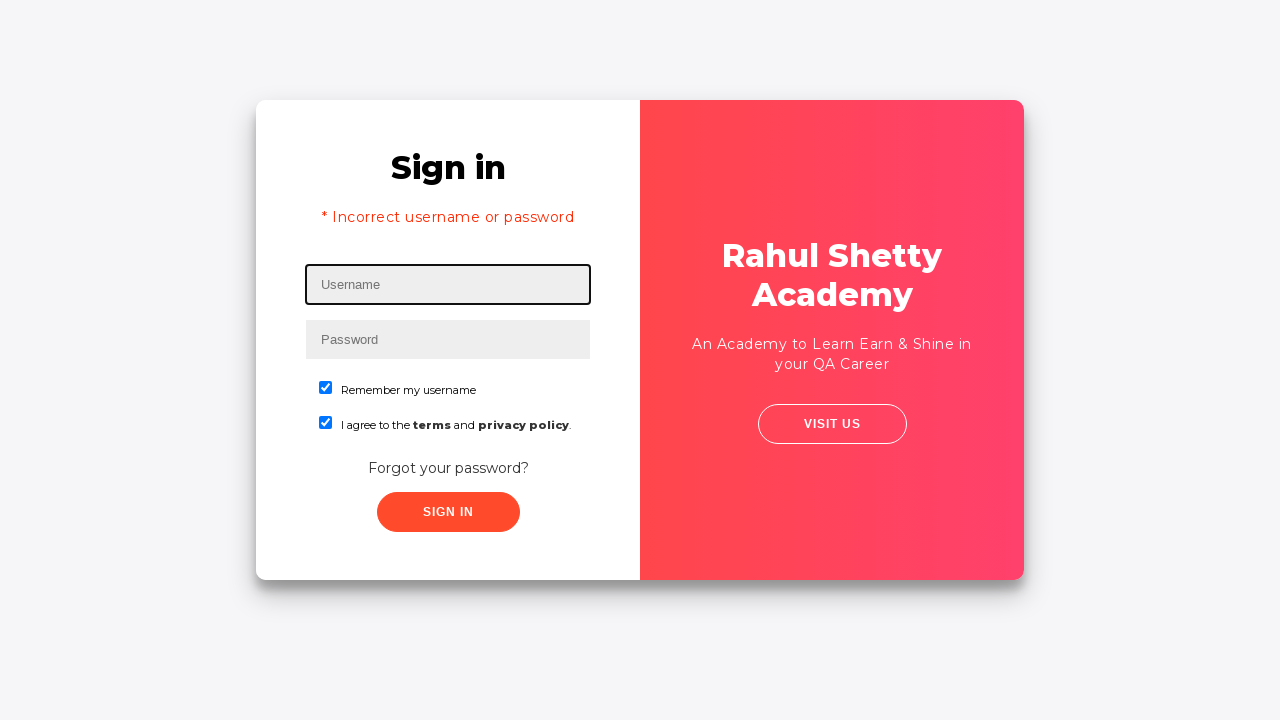